Tests dismissing a JavaScript alert by clicking a button to trigger the alert and then dismissing it

Starting URL: https://enthrallit.com/selenium/

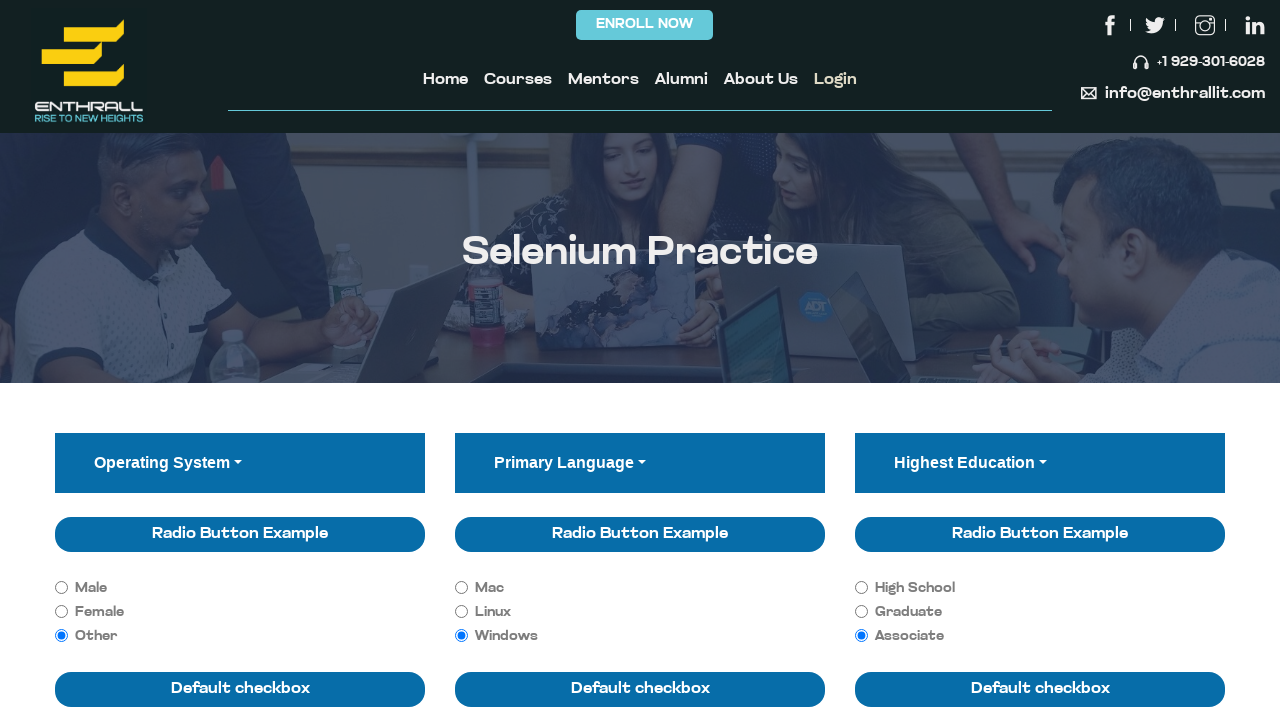

Set up dialog handler to automatically dismiss alerts
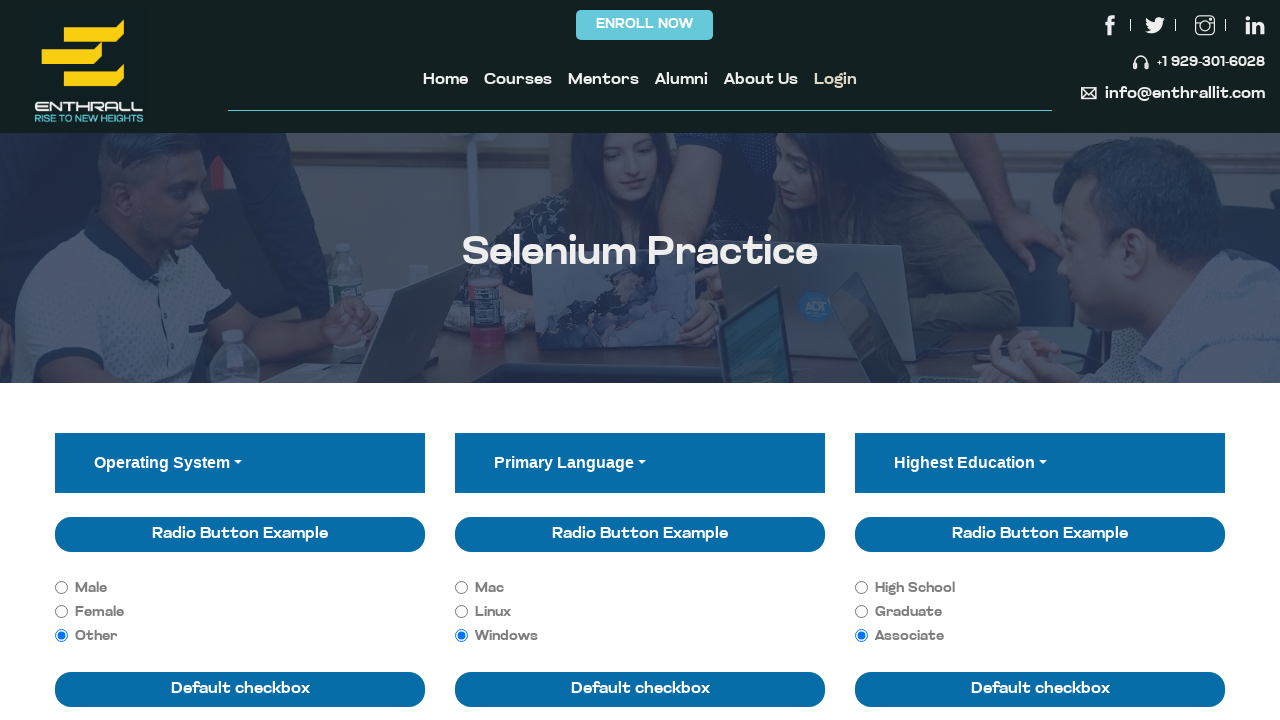

Clicked button to trigger JavaScript alert at (568, 361) on (//button[@class='btn btn-primary'])[2]
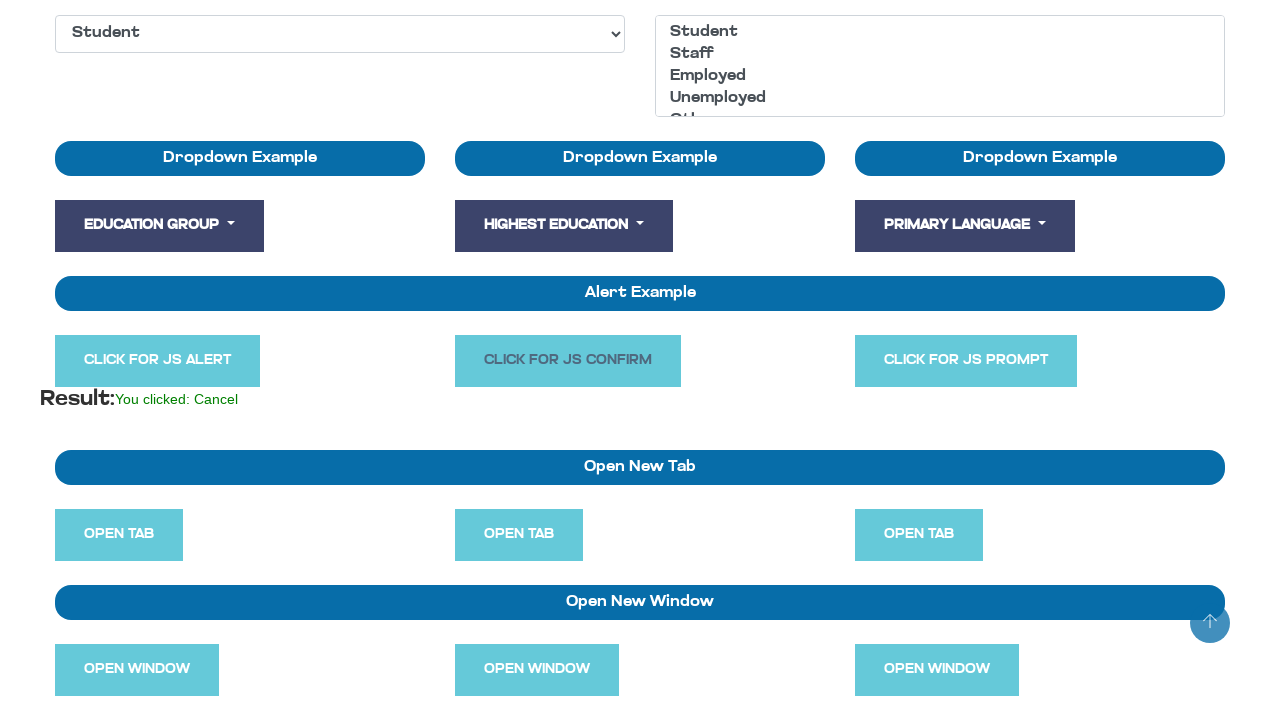

Waited for alert to be dismissed
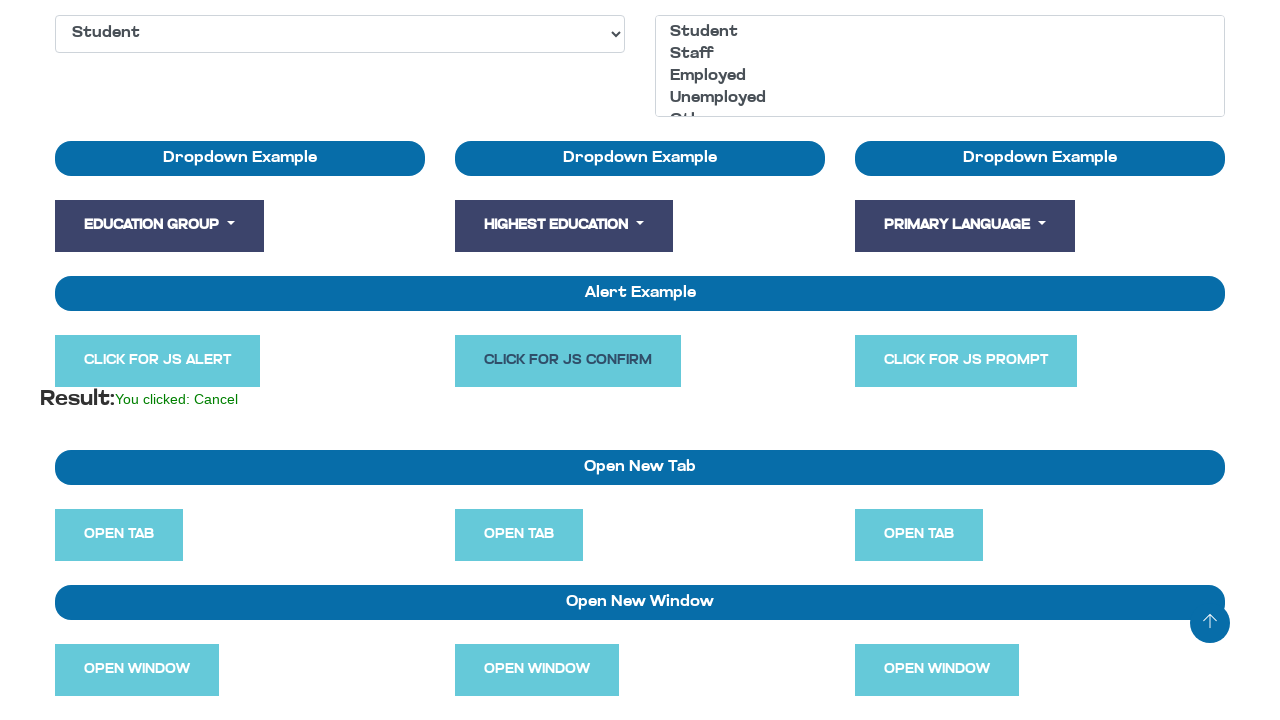

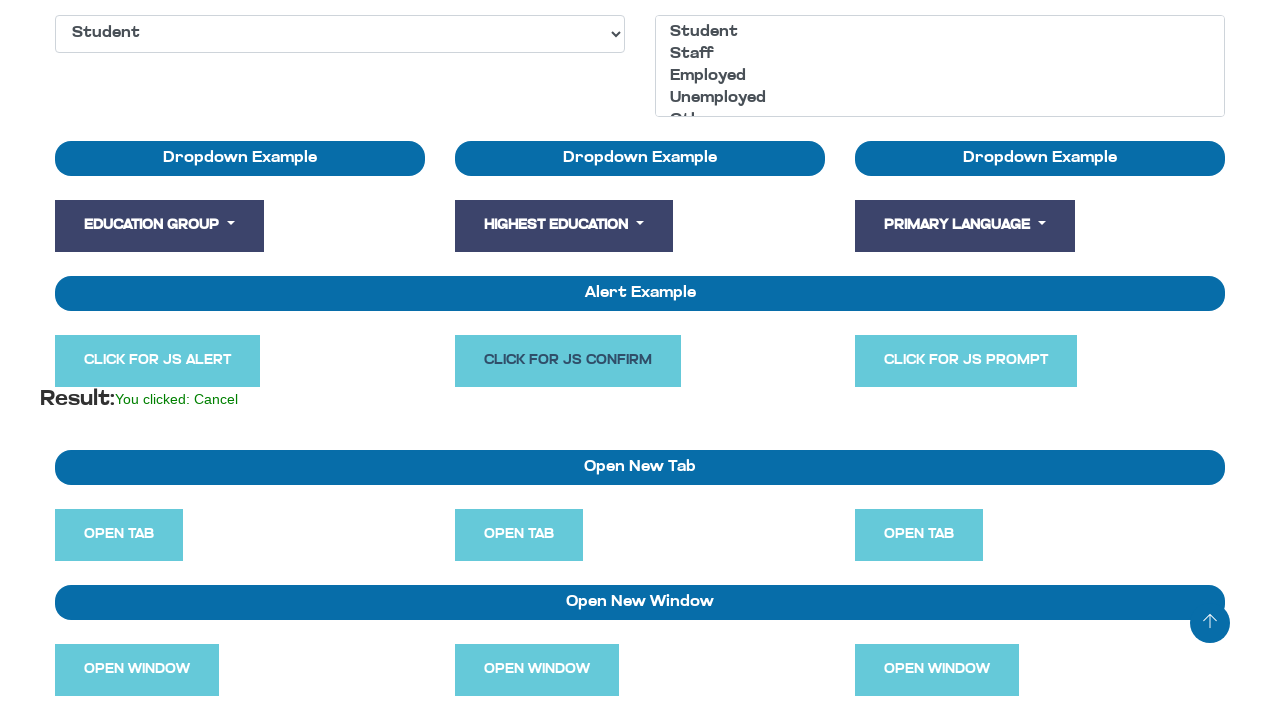